Navigates to The Internet test site and clicks on the Broken Images link to access the broken images test page

Starting URL: https://the-internet.herokuapp.com/

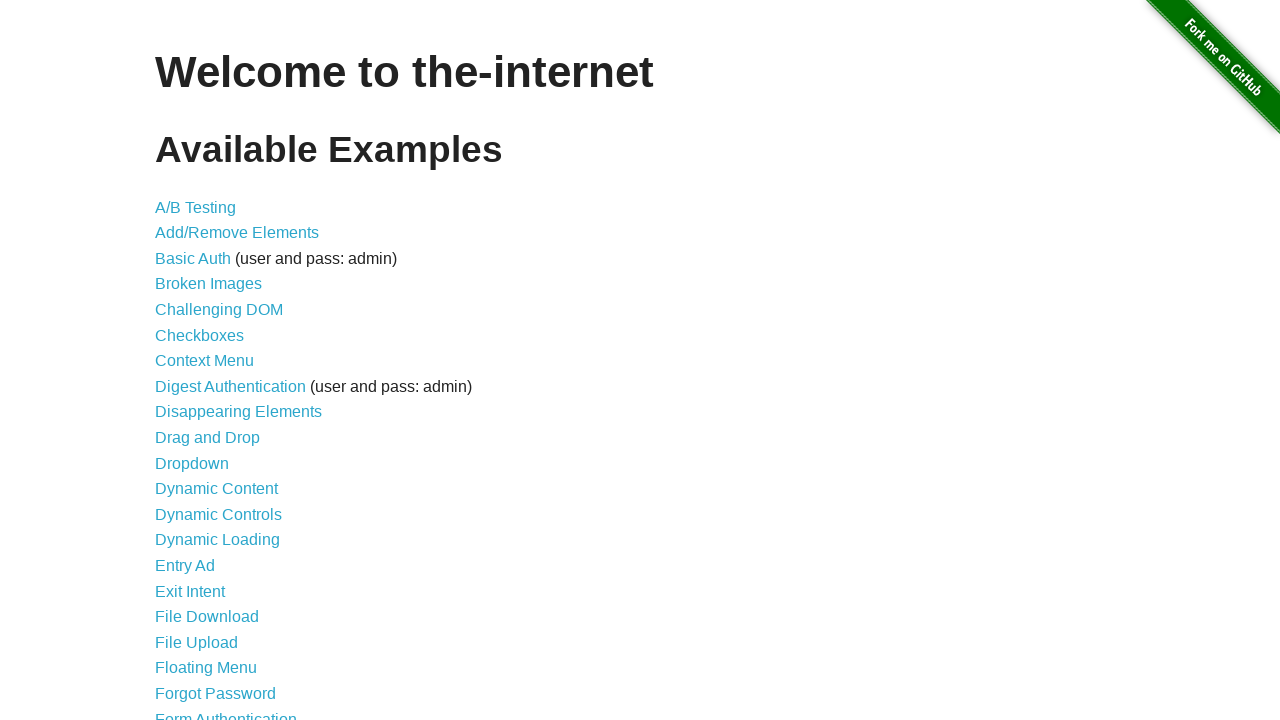

Navigated to The Internet test site homepage
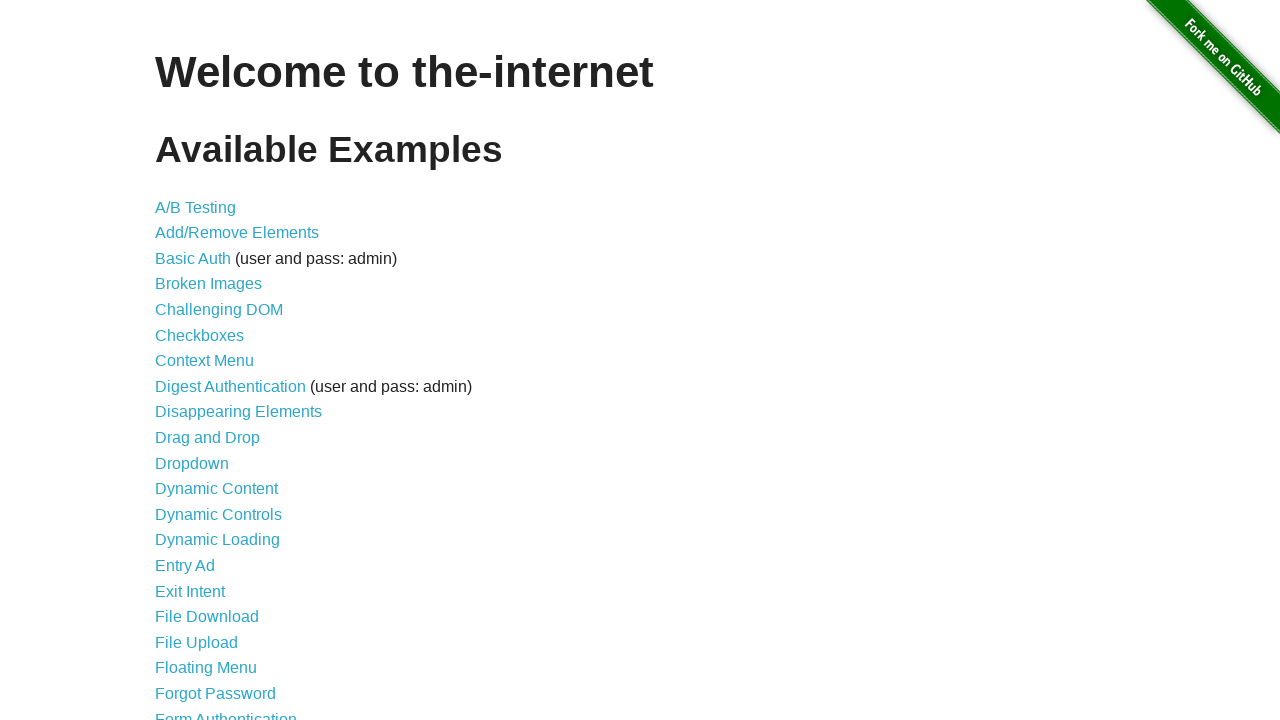

Clicked on the Broken Images link at (208, 284) on text=Broken Images
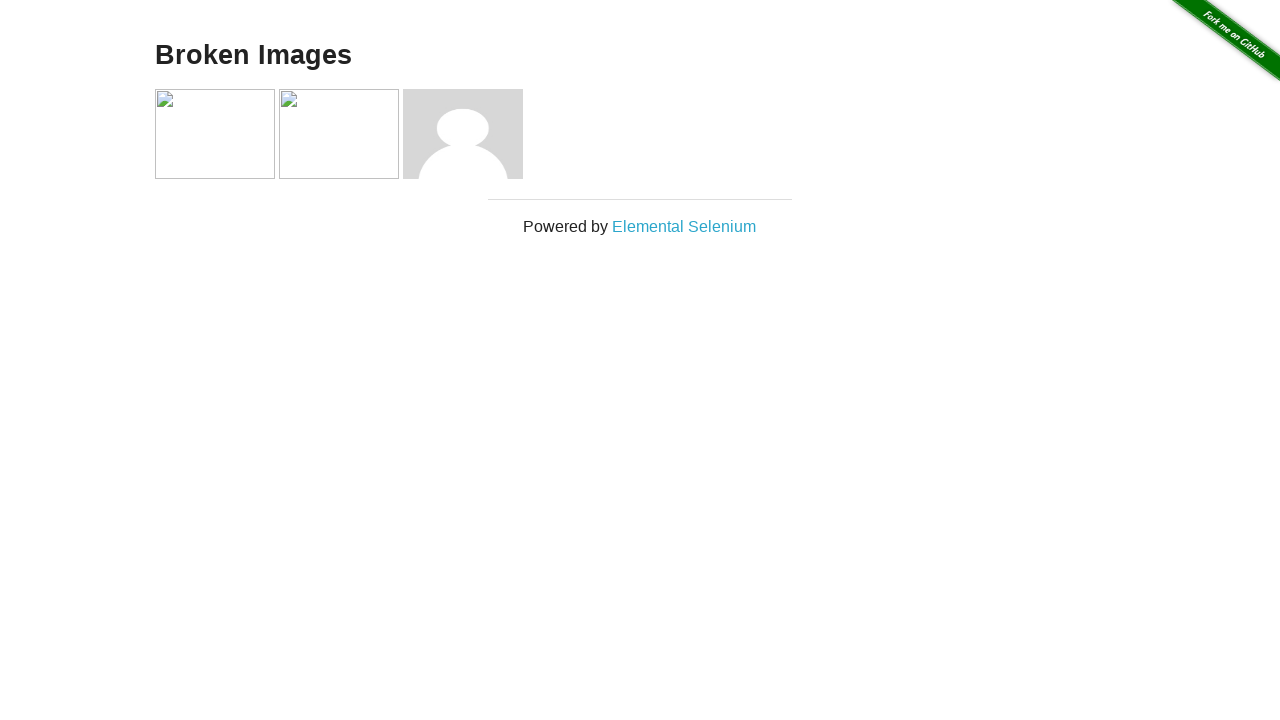

Broken images page loaded with image elements present
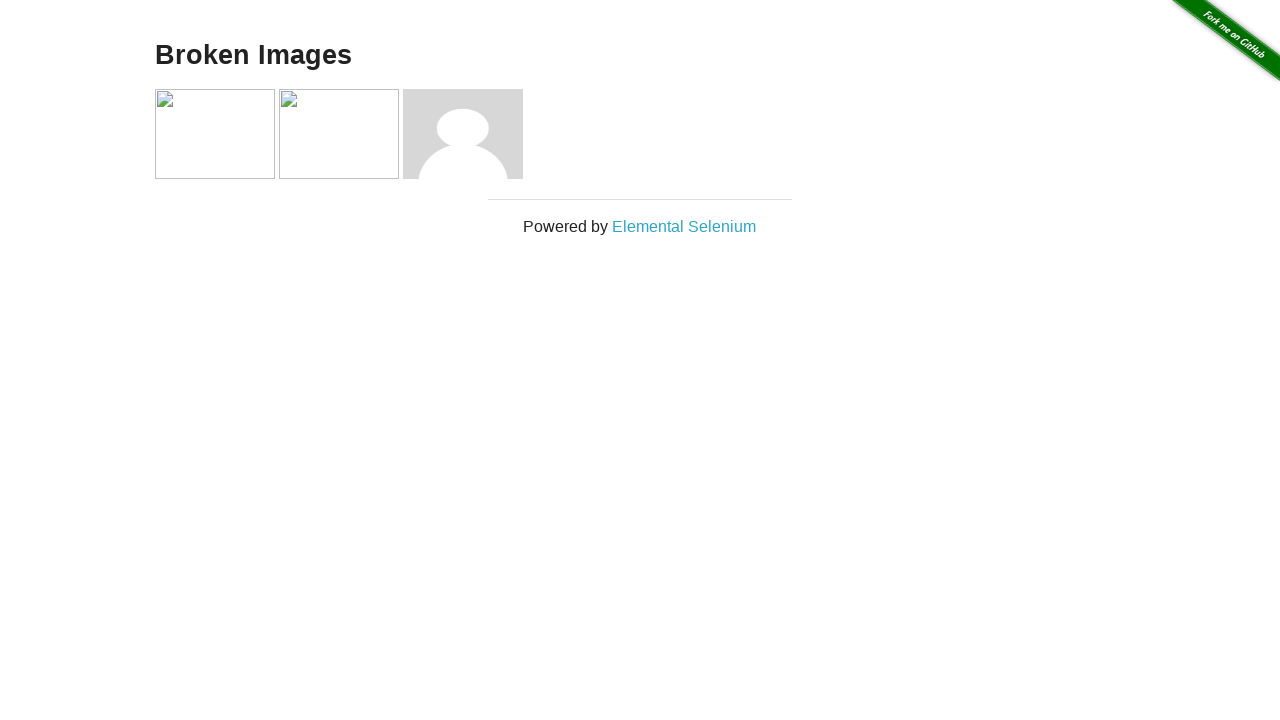

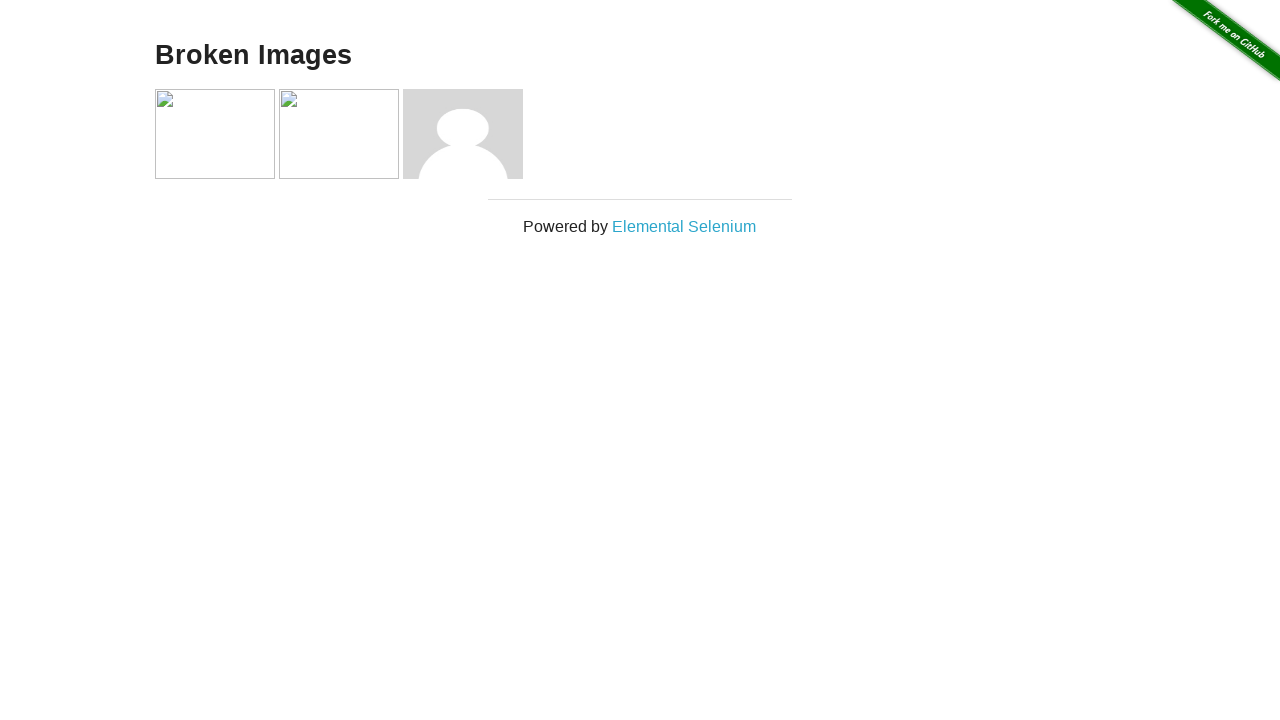